Tests double-clicking on a DOM element which reveals a hidden input

Starting URL: https://example.cypress.io/commands/actions

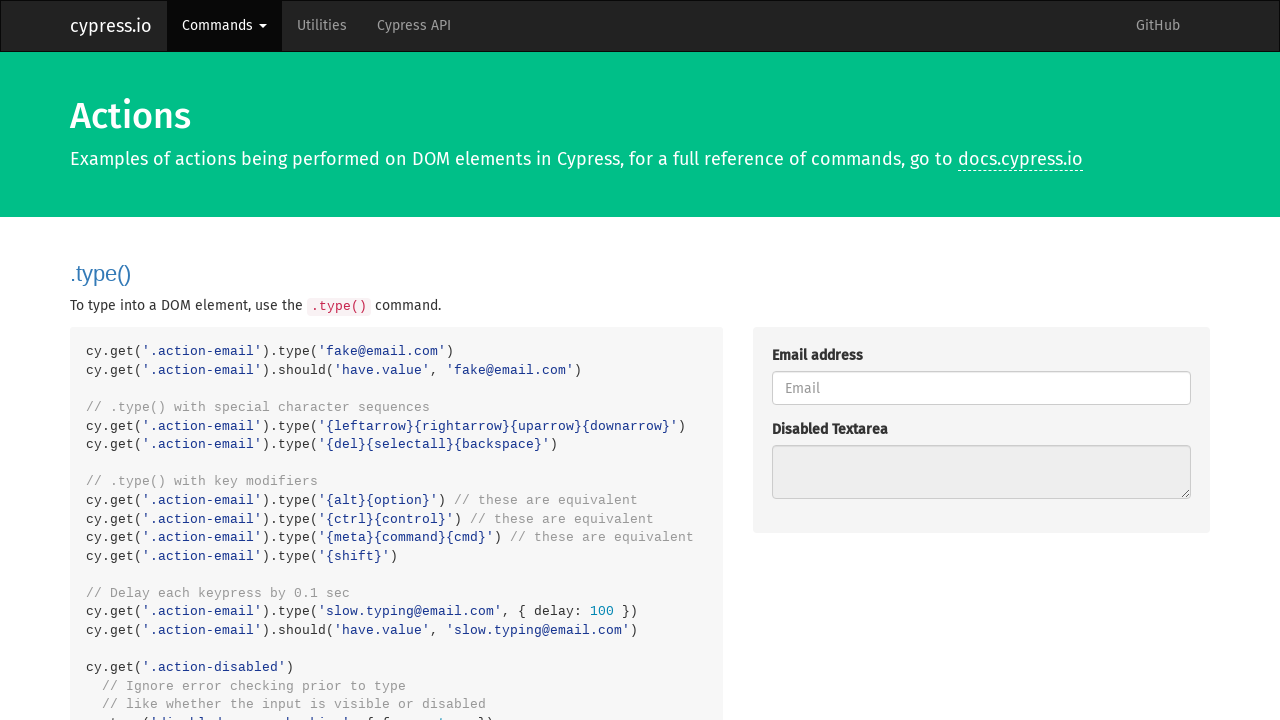

Double-clicked on the div element to reveal hidden input at (981, 360) on .action-div
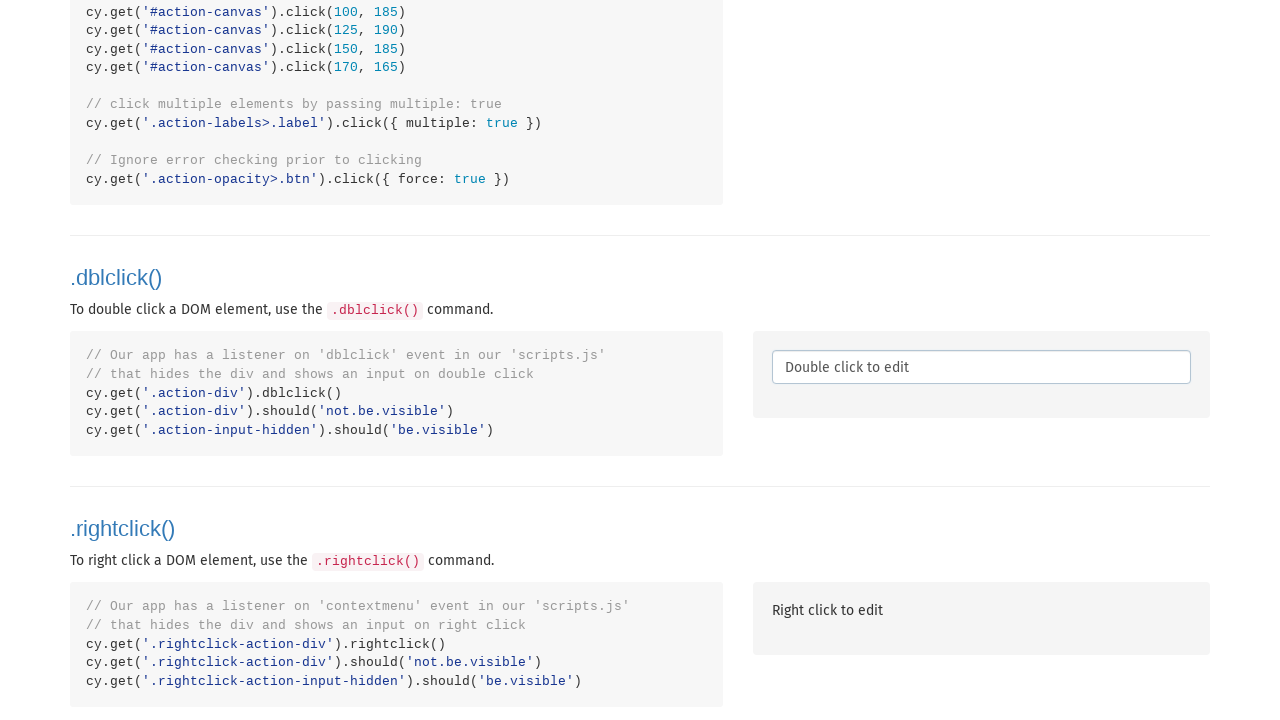

Hidden input element became visible after double-click
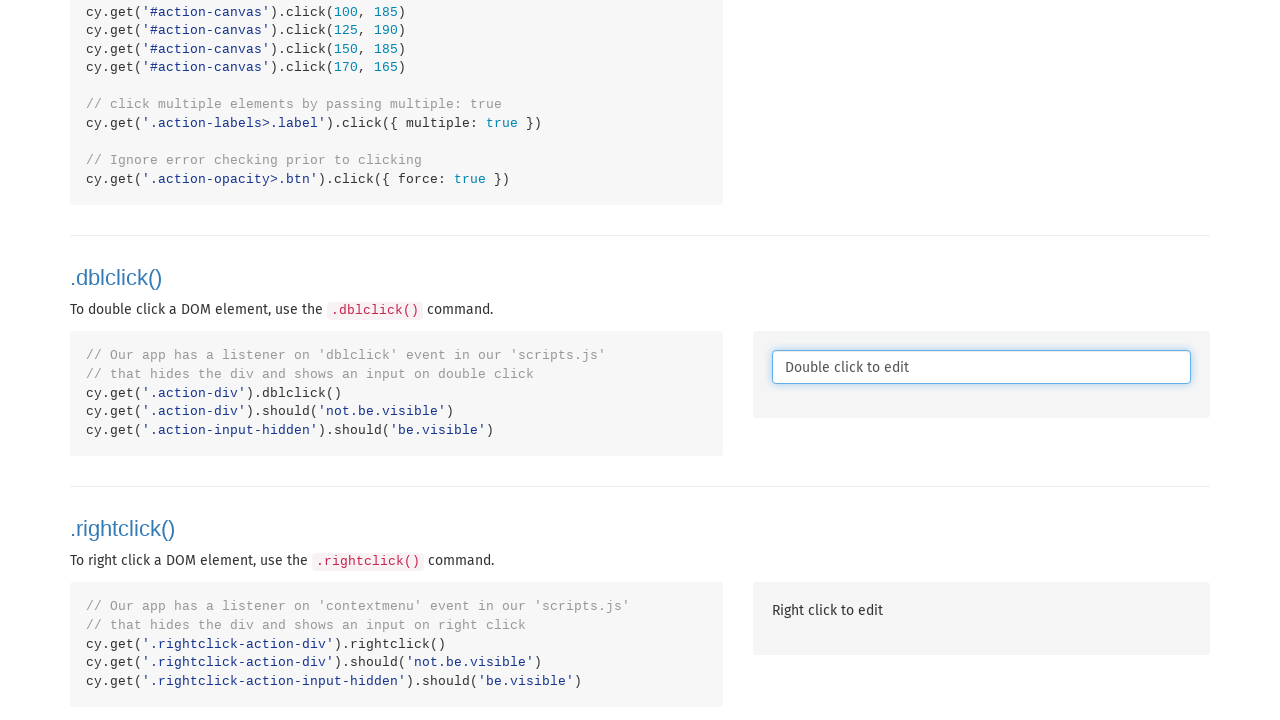

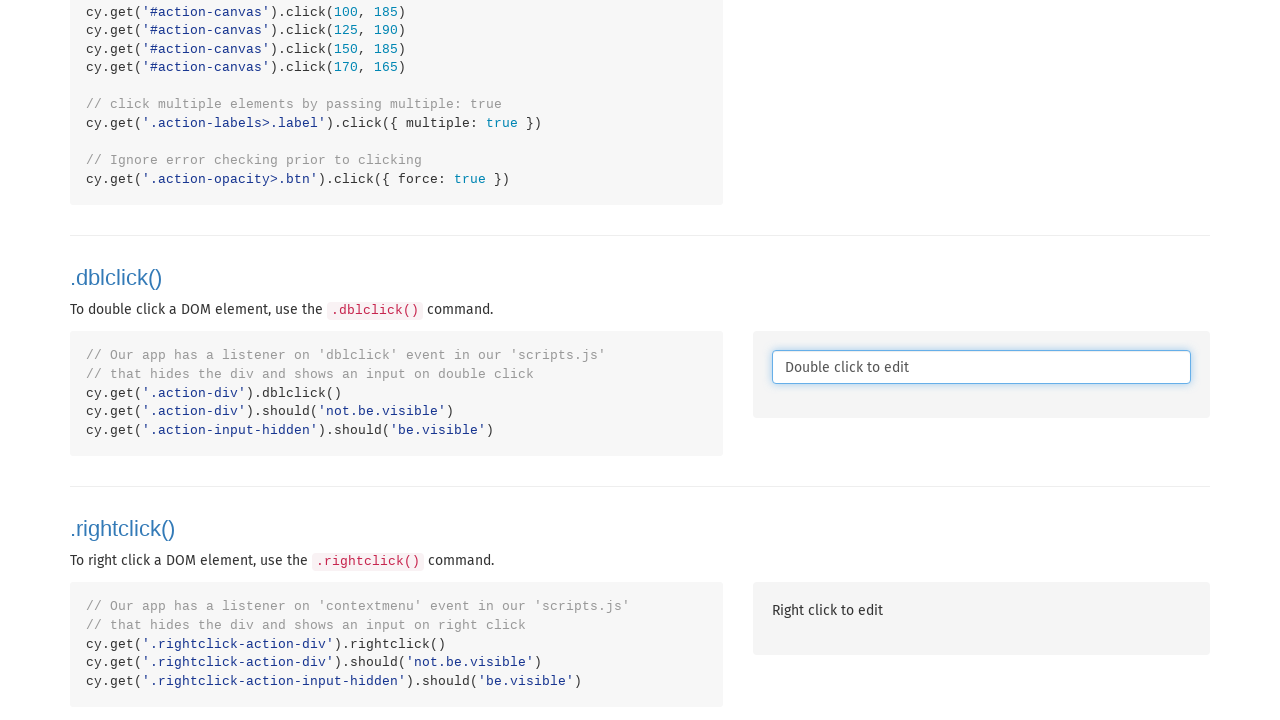